Tests AJAX functionality by clicking a button that triggers an asynchronous request and waiting for the success message to appear on the page.

Starting URL: http://uitestingplayground.com/ajax

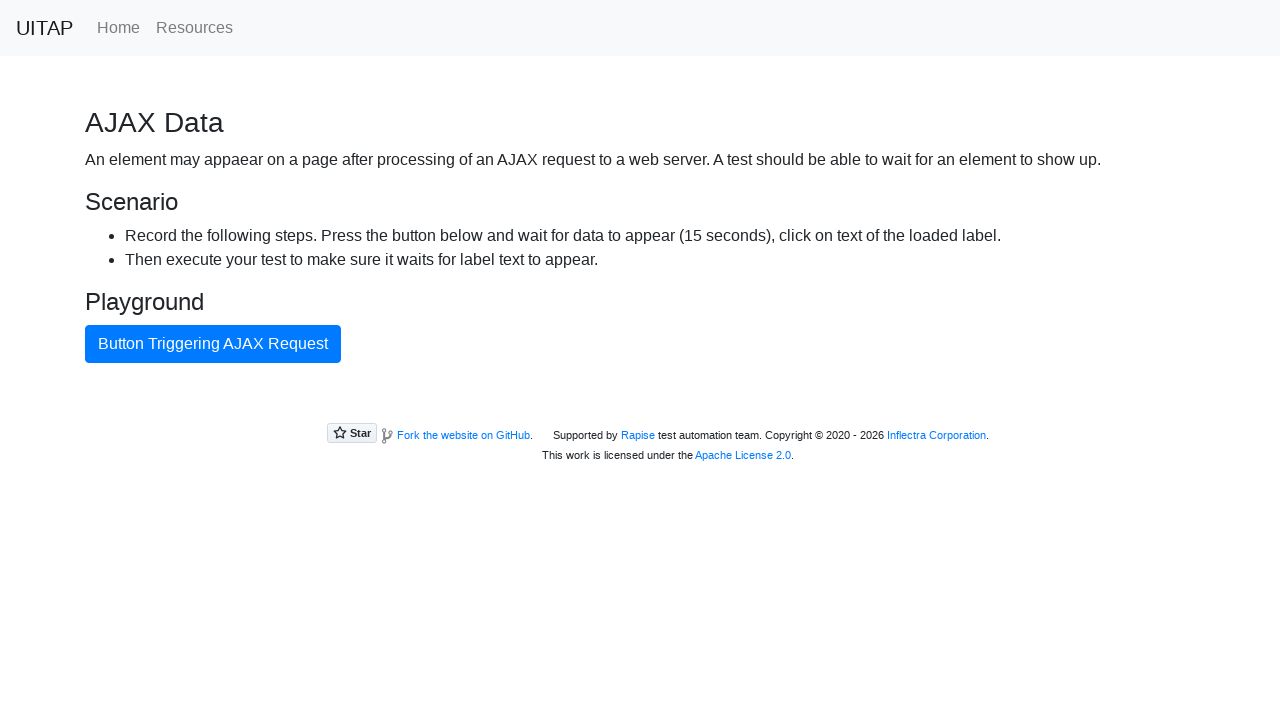

Navigated to AJAX test page
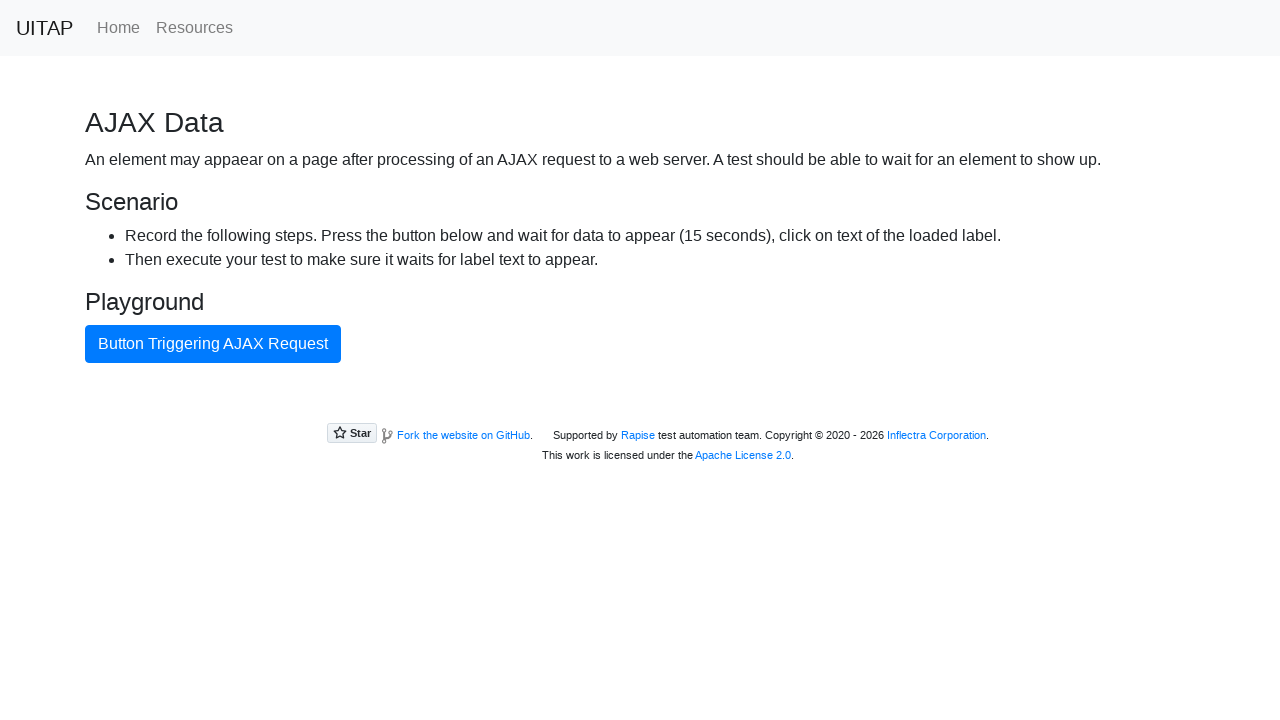

Clicked AJAX button to trigger asynchronous request at (213, 344) on #ajaxButton
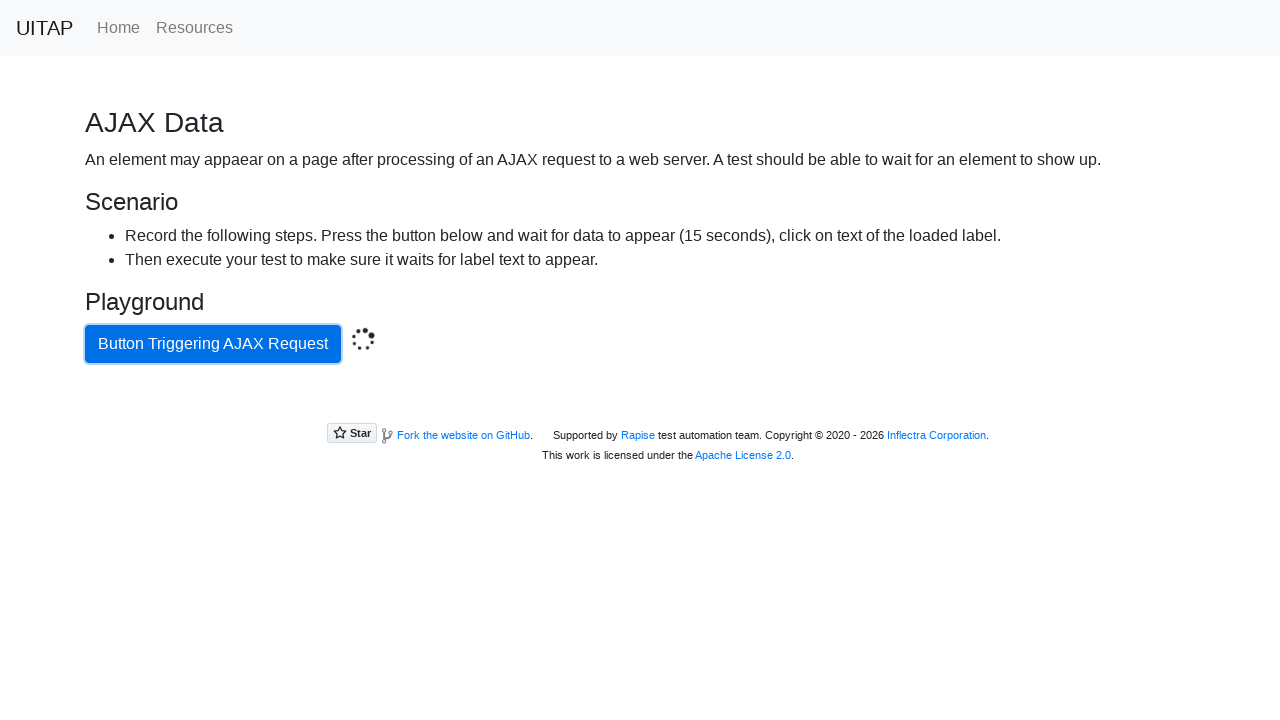

Success message appeared after AJAX request completed
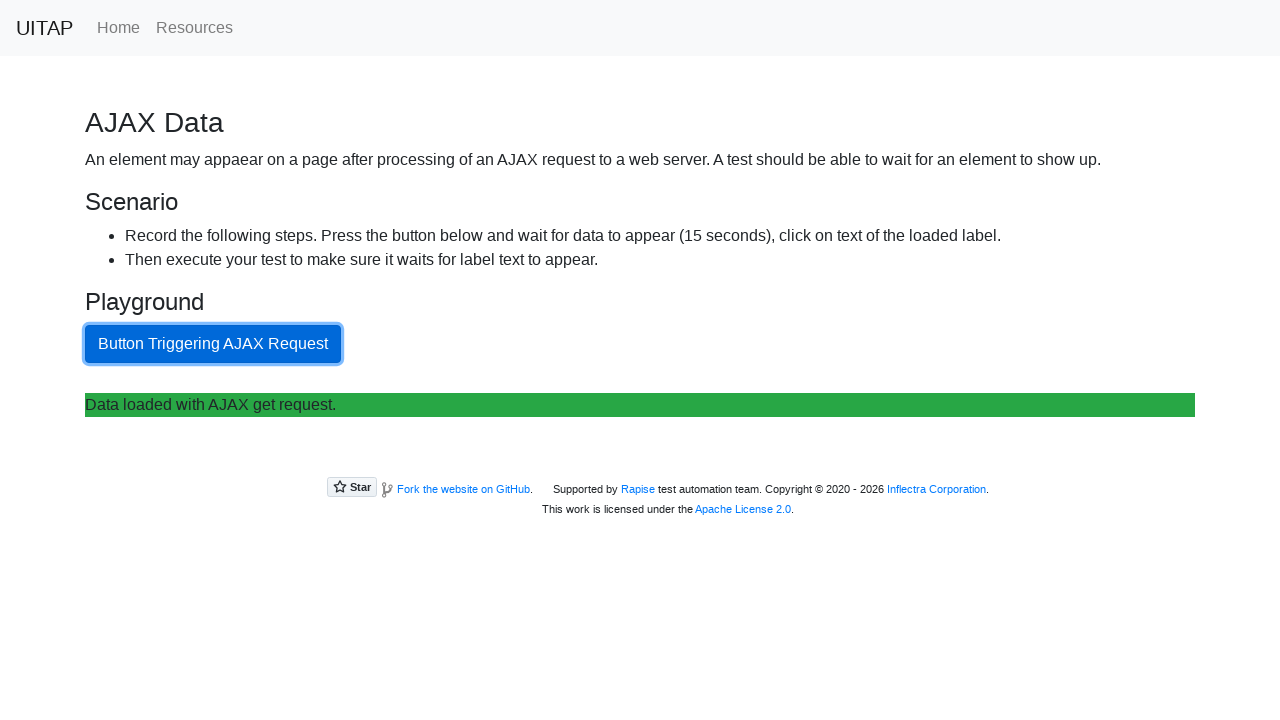

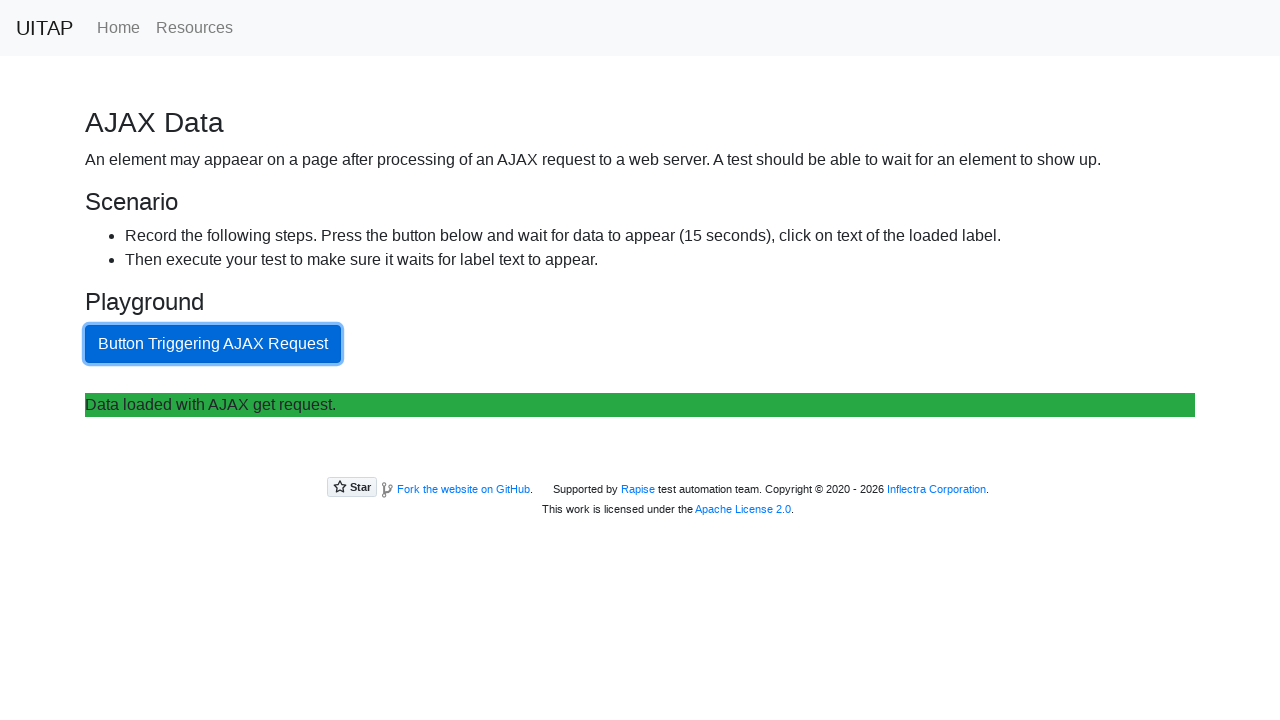